Navigates to the Havmor ice cream website and clicks on the third navigation menu item in the main slider/carousel section.

Starting URL: https://www.havmor.com/

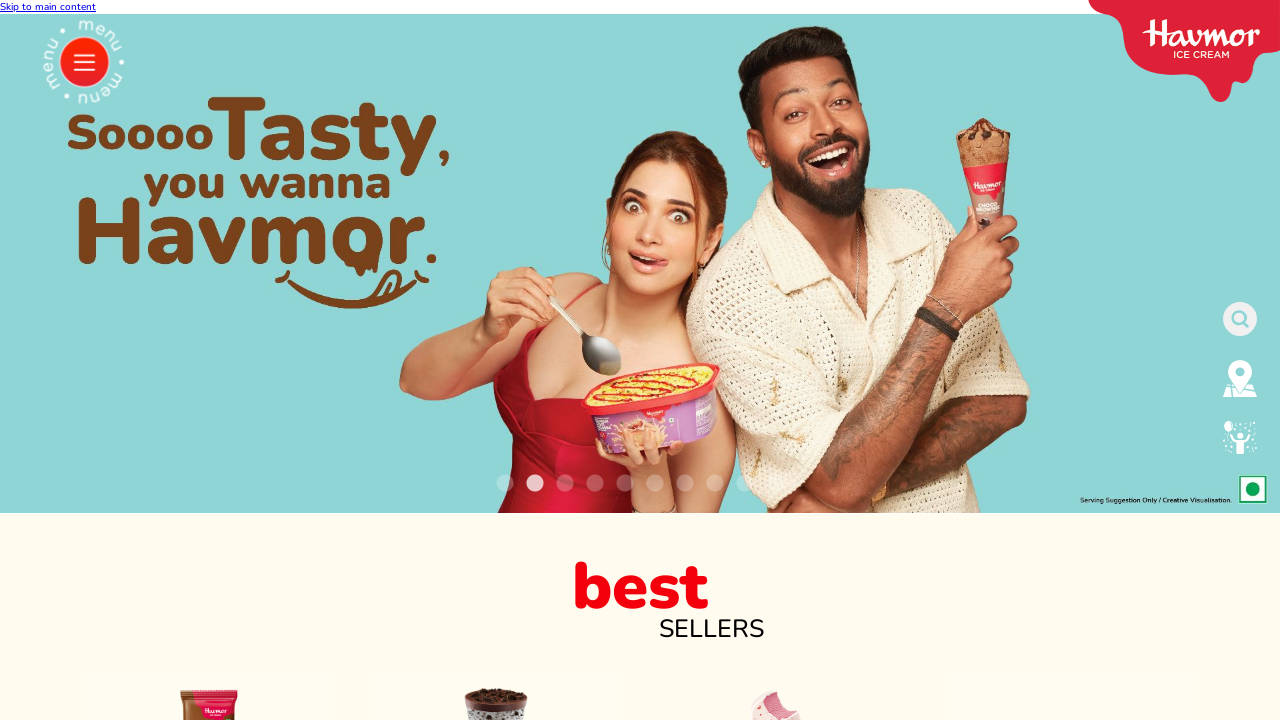

Navigated to Havmor ice cream website
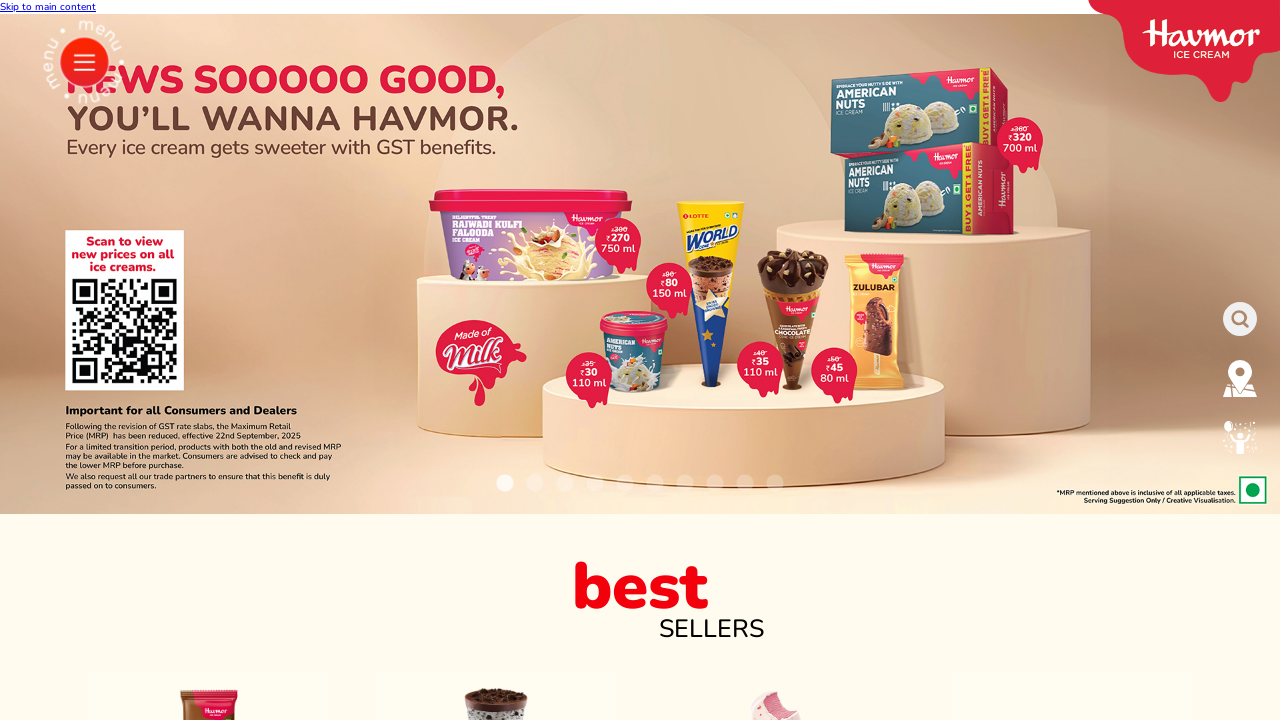

Clicked on the third navigation menu item in the main slider/carousel section at (784, 585) on xpath=//div[@class='views-element-container']/div/div/ul/li[3]
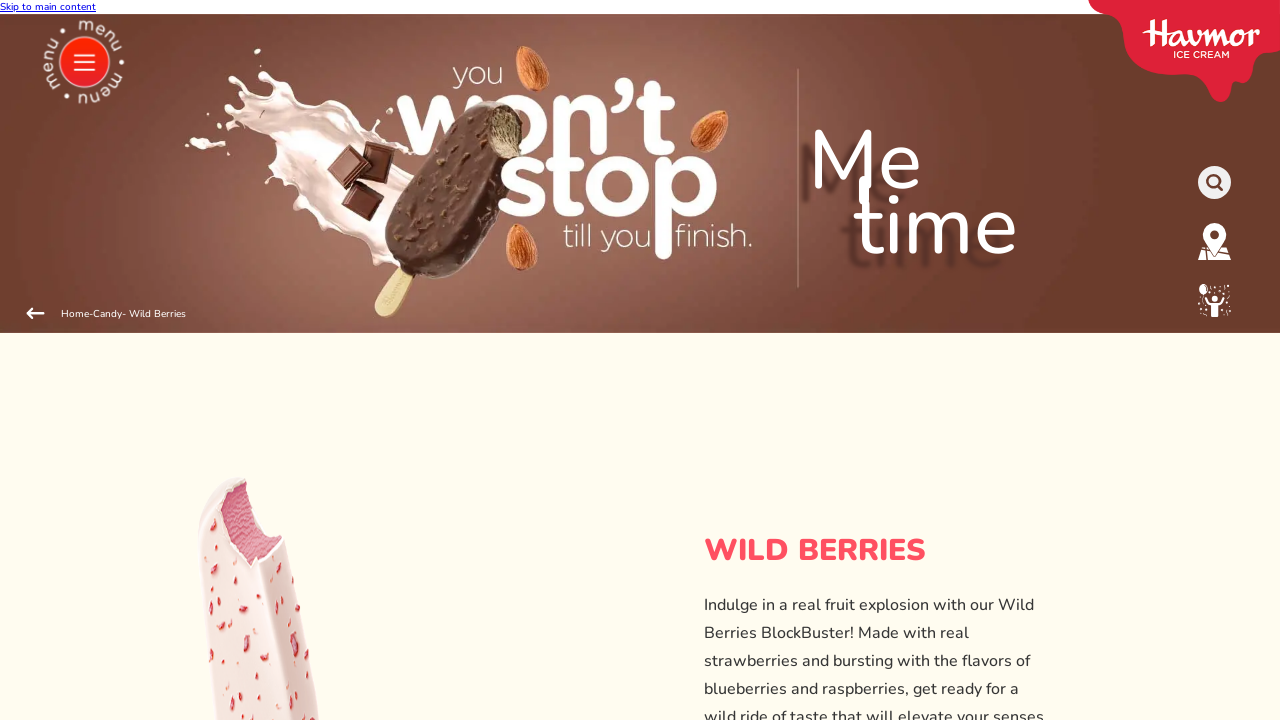

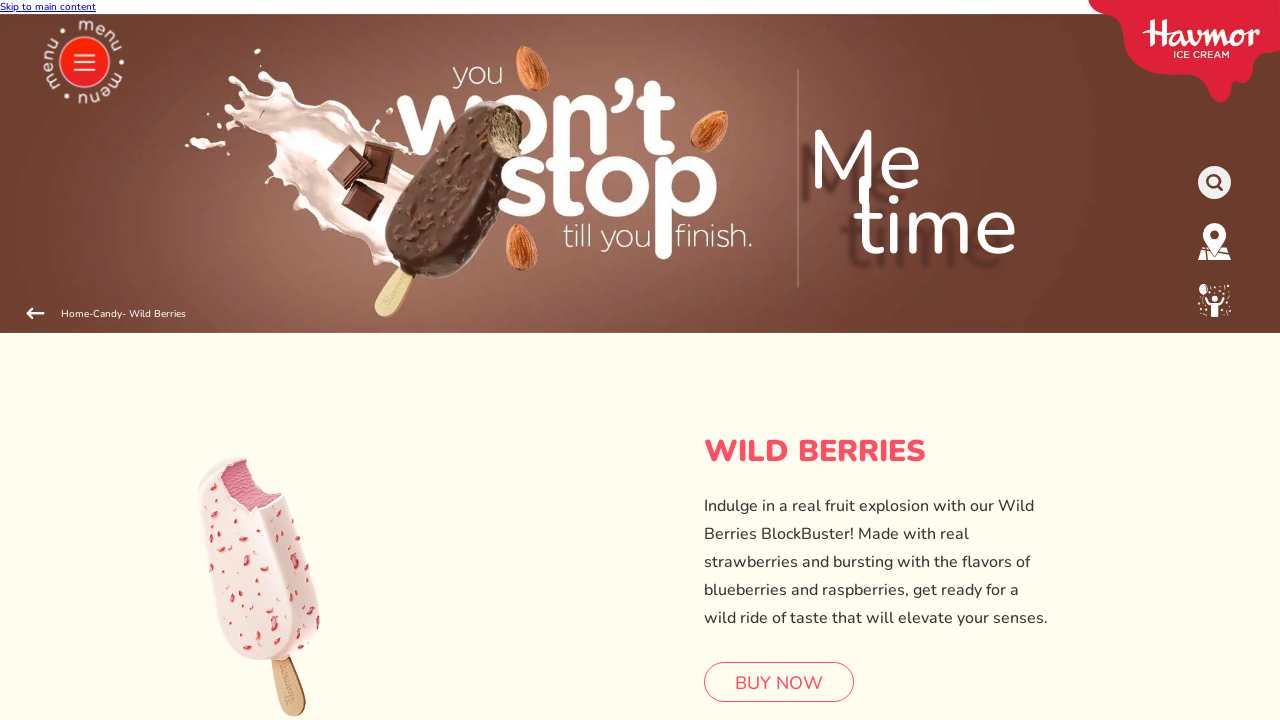